Navigates to the ActiTime website and triggers a JavaScript alert dialog with the message 'hi'

Starting URL: https://www.actitime.com/

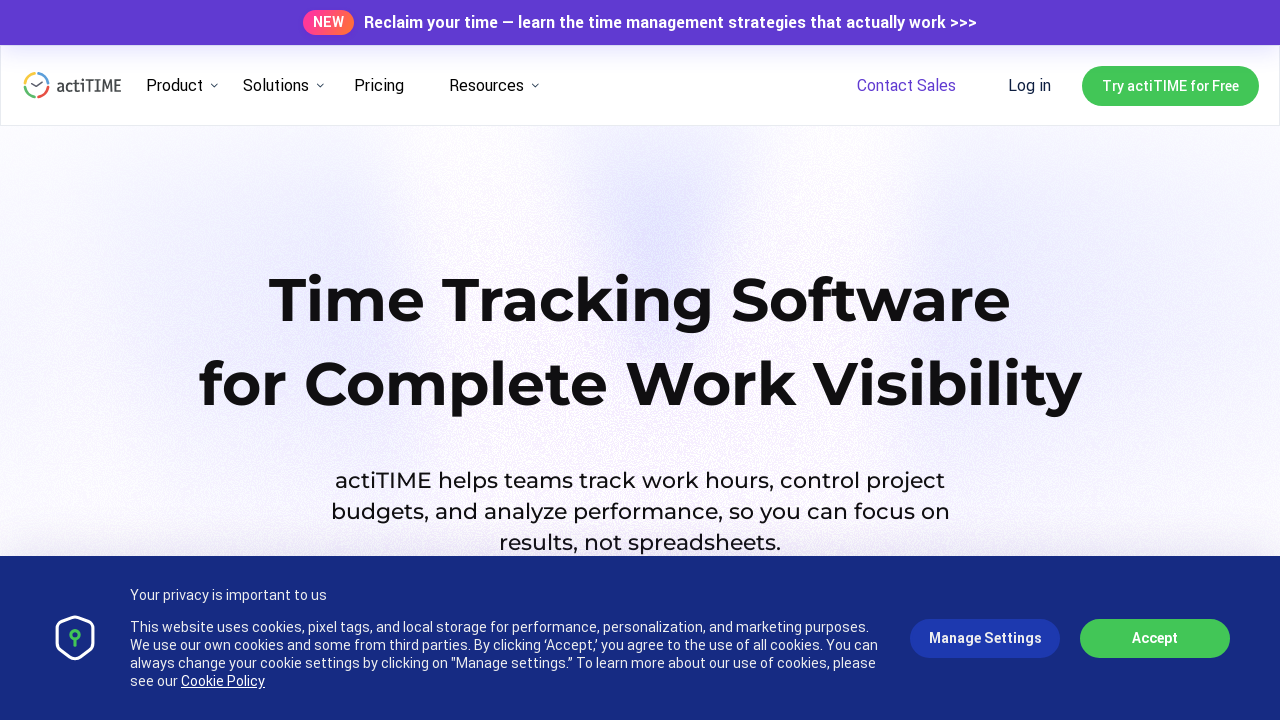

Navigated to ActiTime website
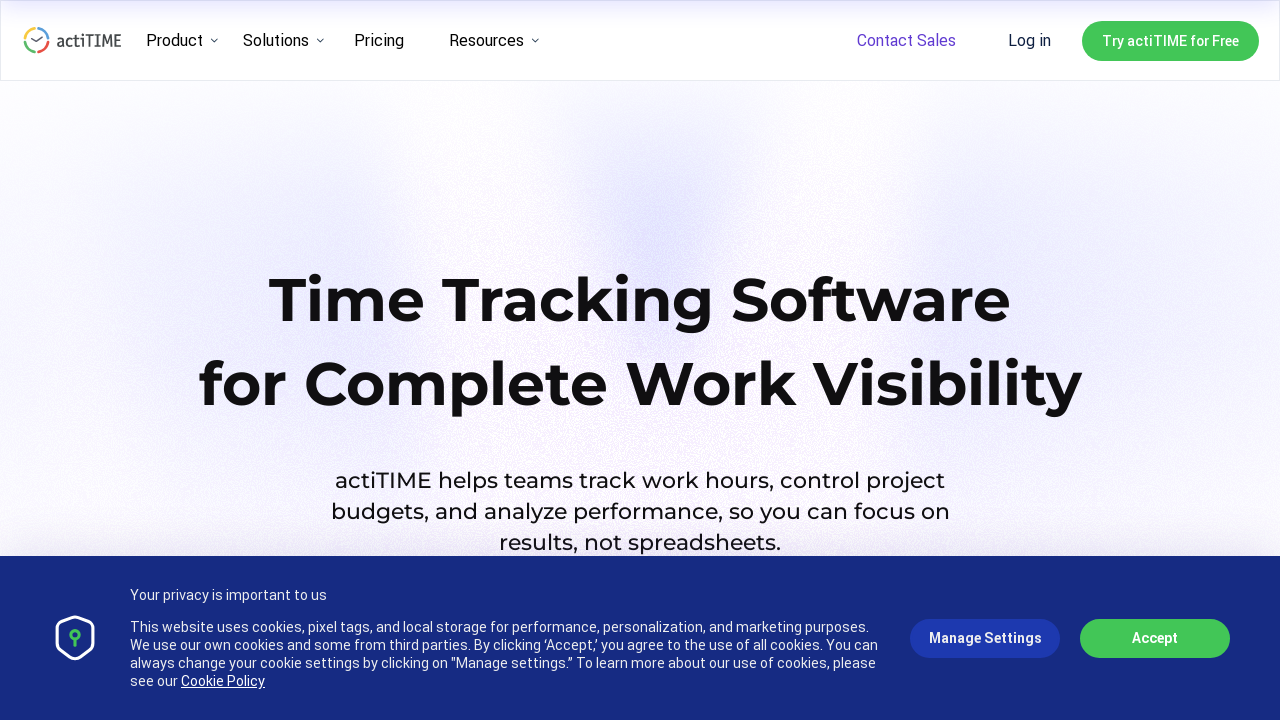

Triggered JavaScript alert dialog with message 'hi'
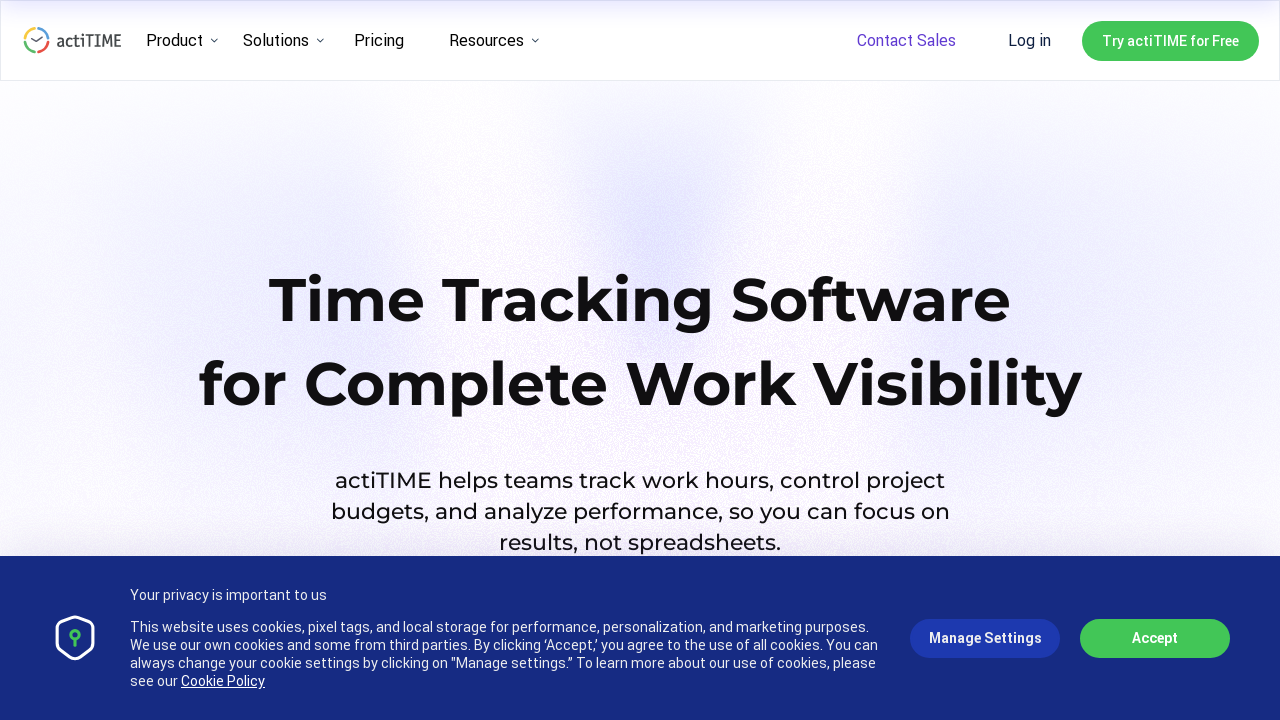

Alert dialog accepted
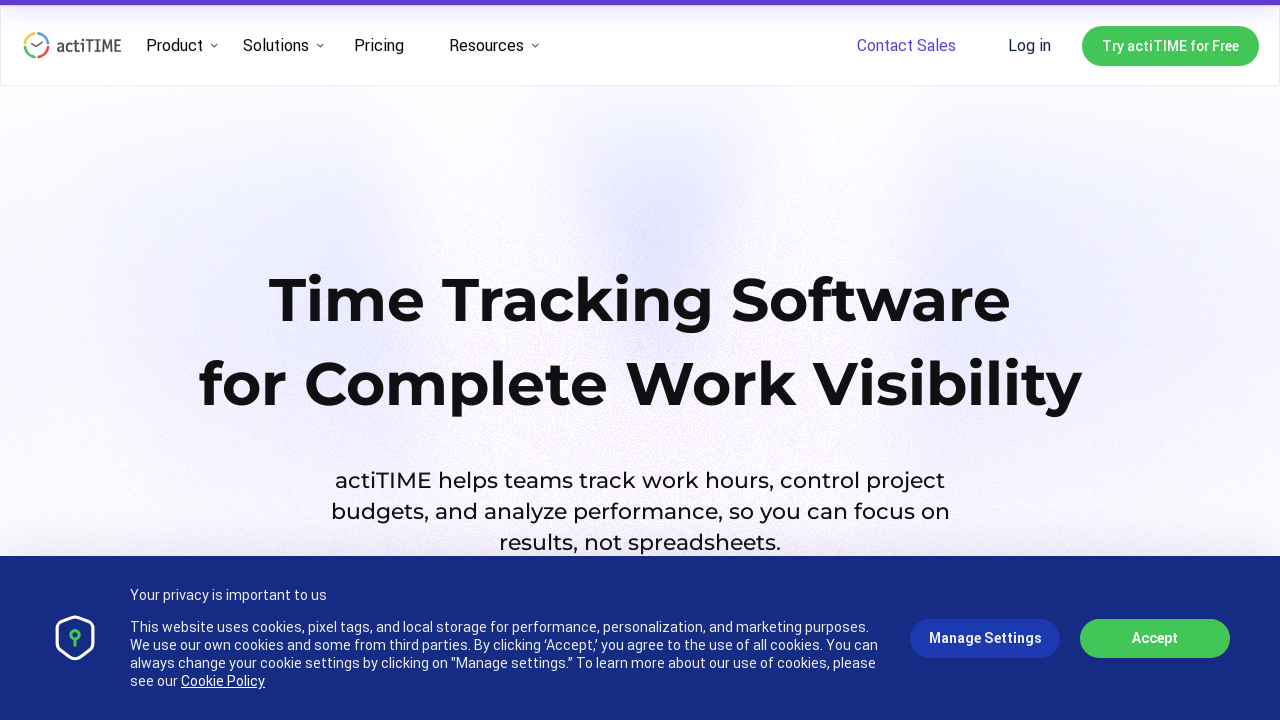

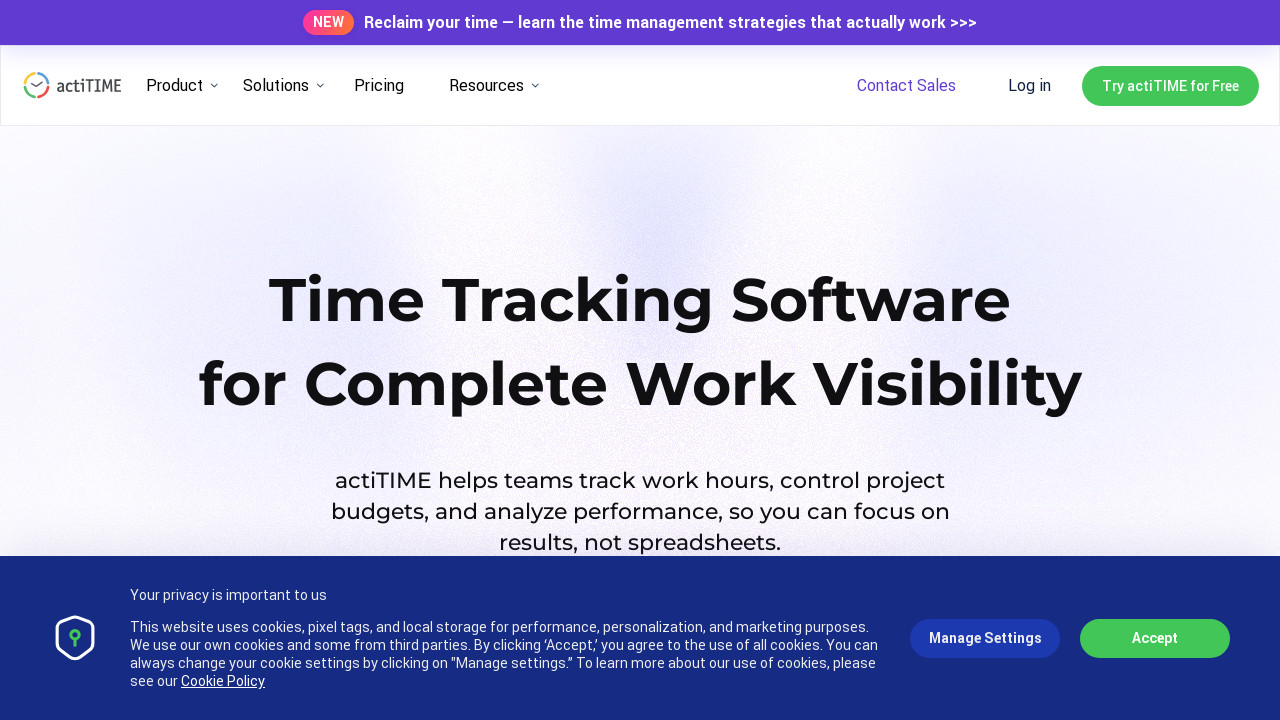